Clicks Browse Languages menu and verifies the table column headers

Starting URL: http://www.99-bottles-of-beer.net/

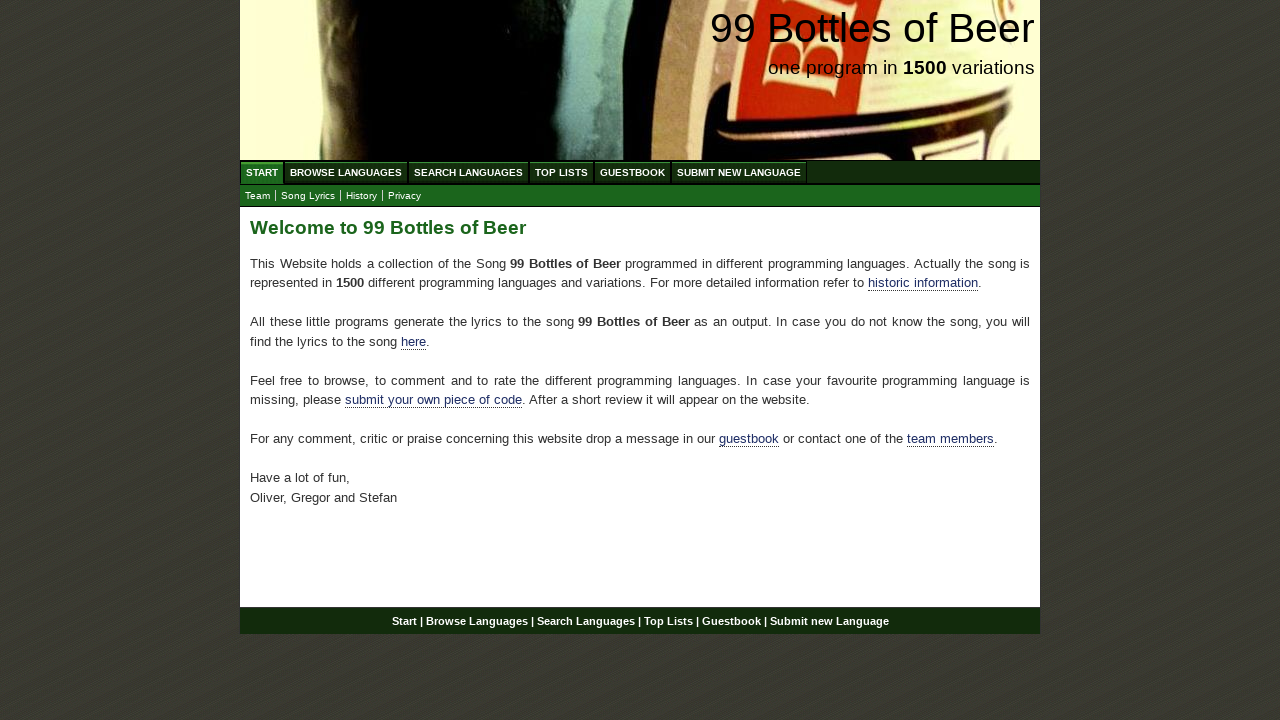

Clicked Browse Languages menu at (346, 172) on xpath=//a[@href='/abc.html']
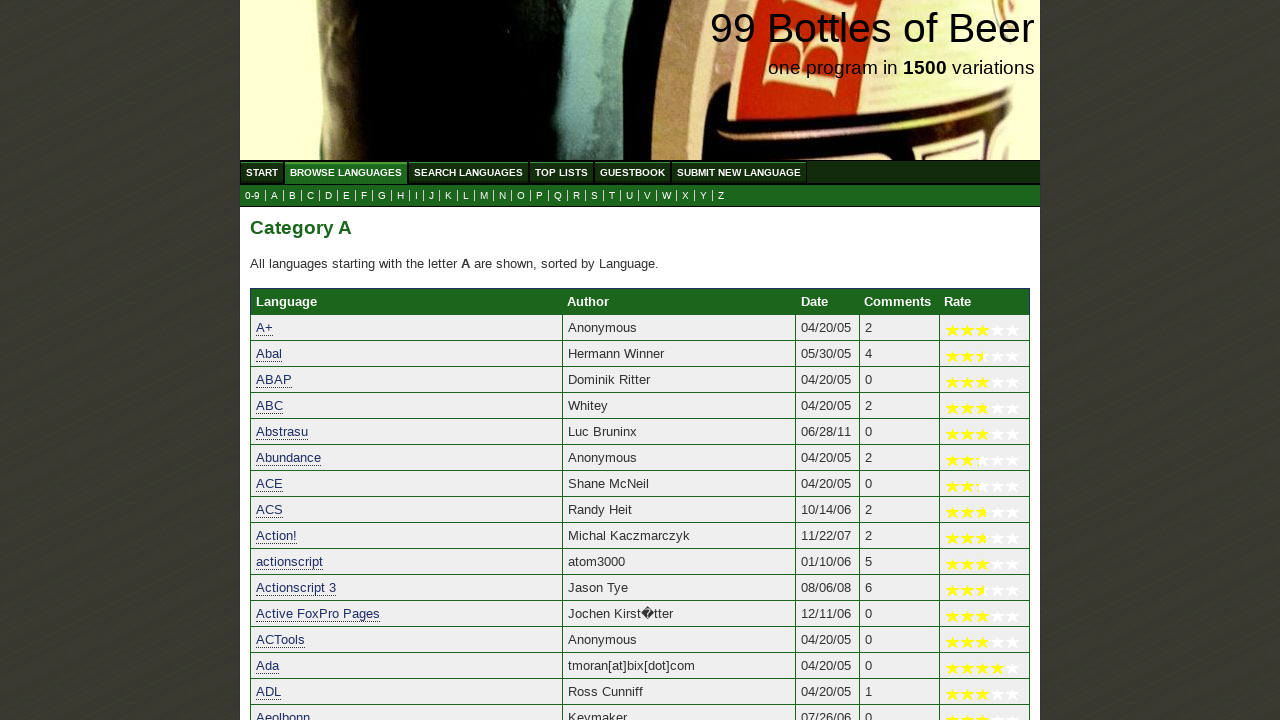

Table column headers loaded
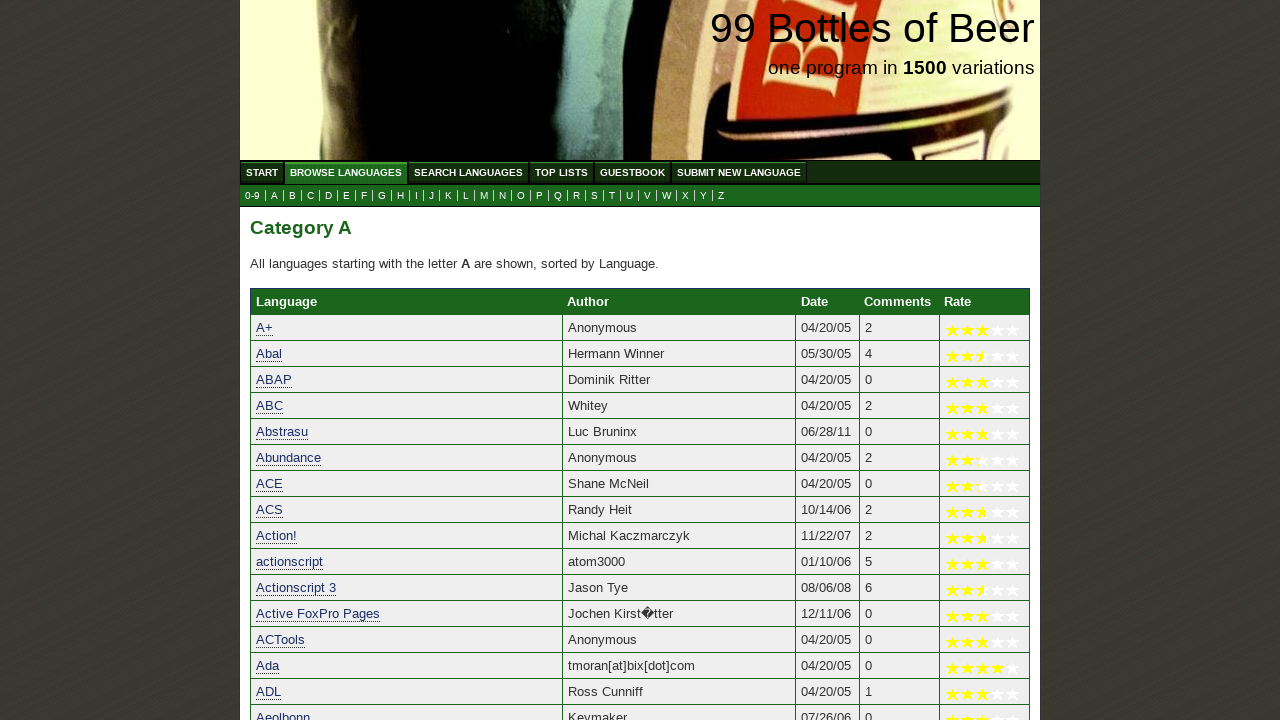

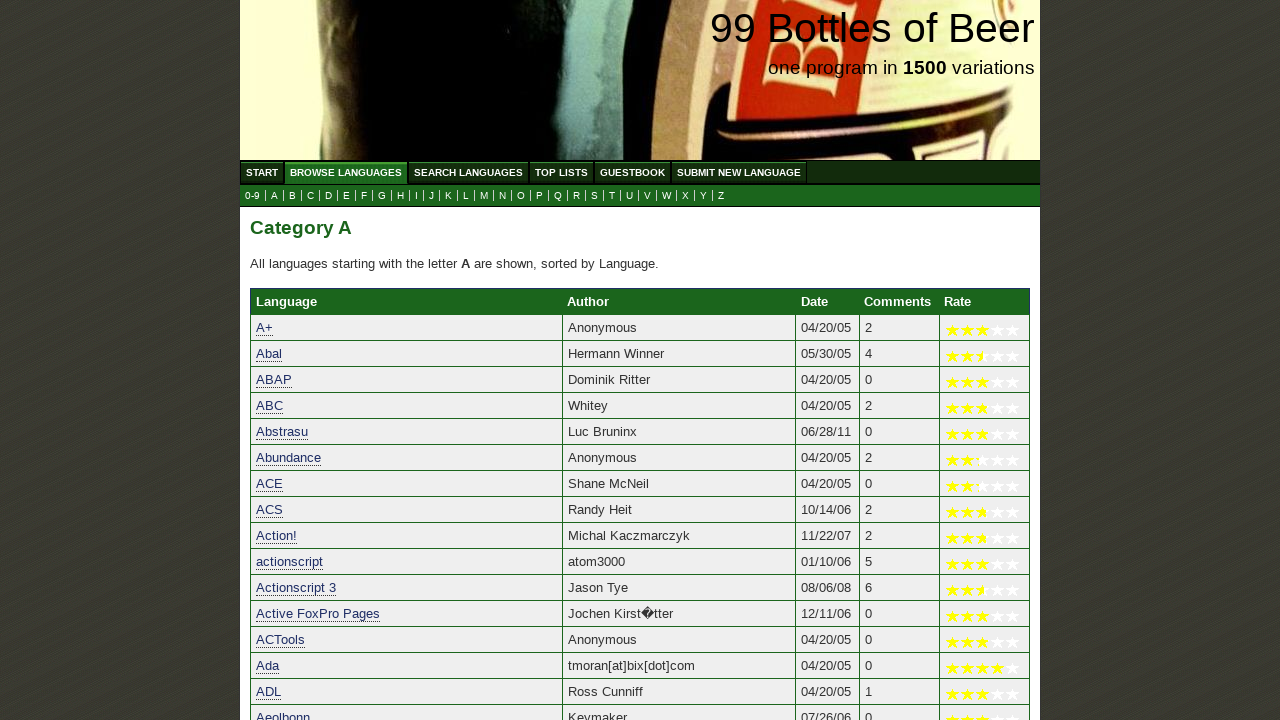